Navigates to an automation practice page and scrolls down the page to capture content

Starting URL: https://rahulshettyacademy.com/AutomationPractice/

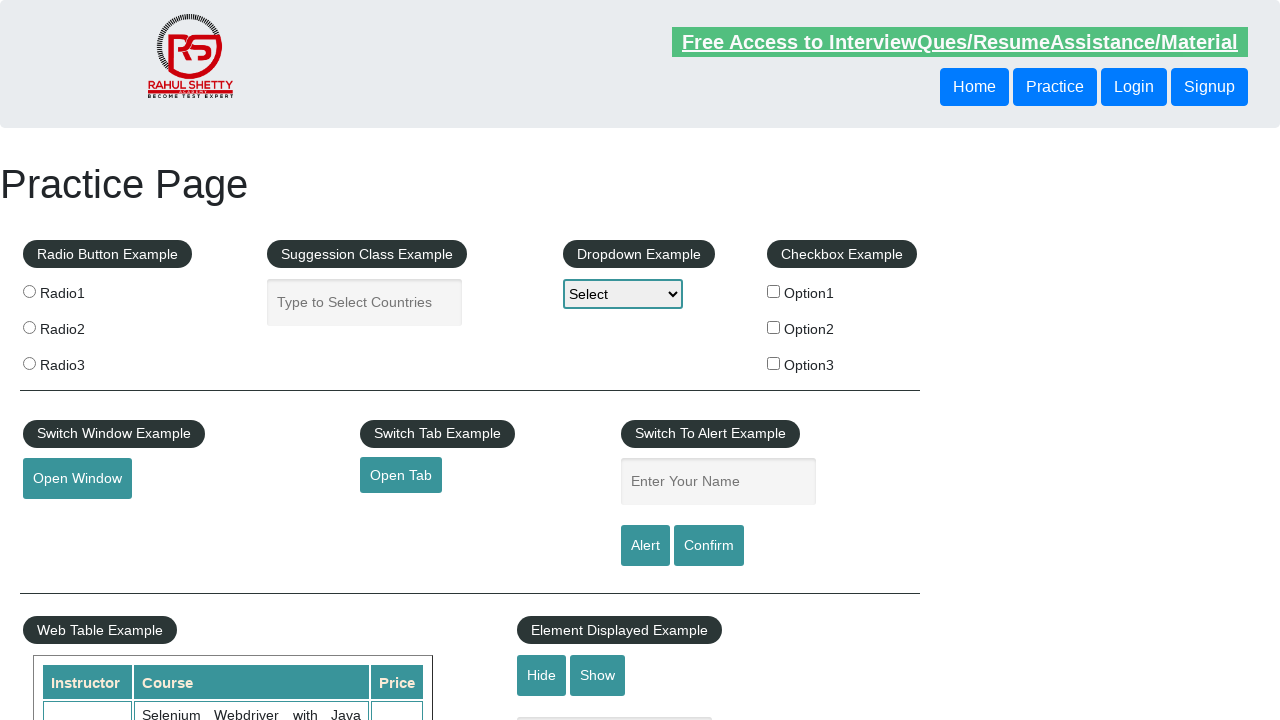

Navigated to automation practice page
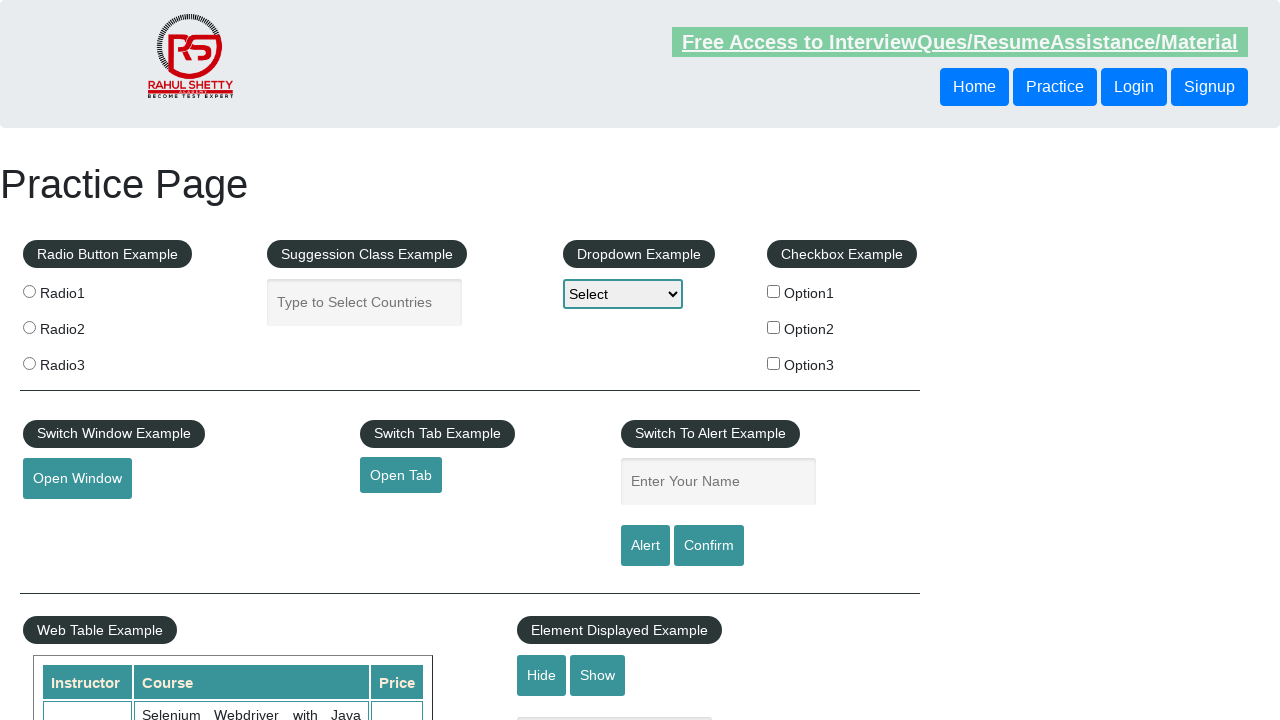

Scrolled down the page by 700 pixels
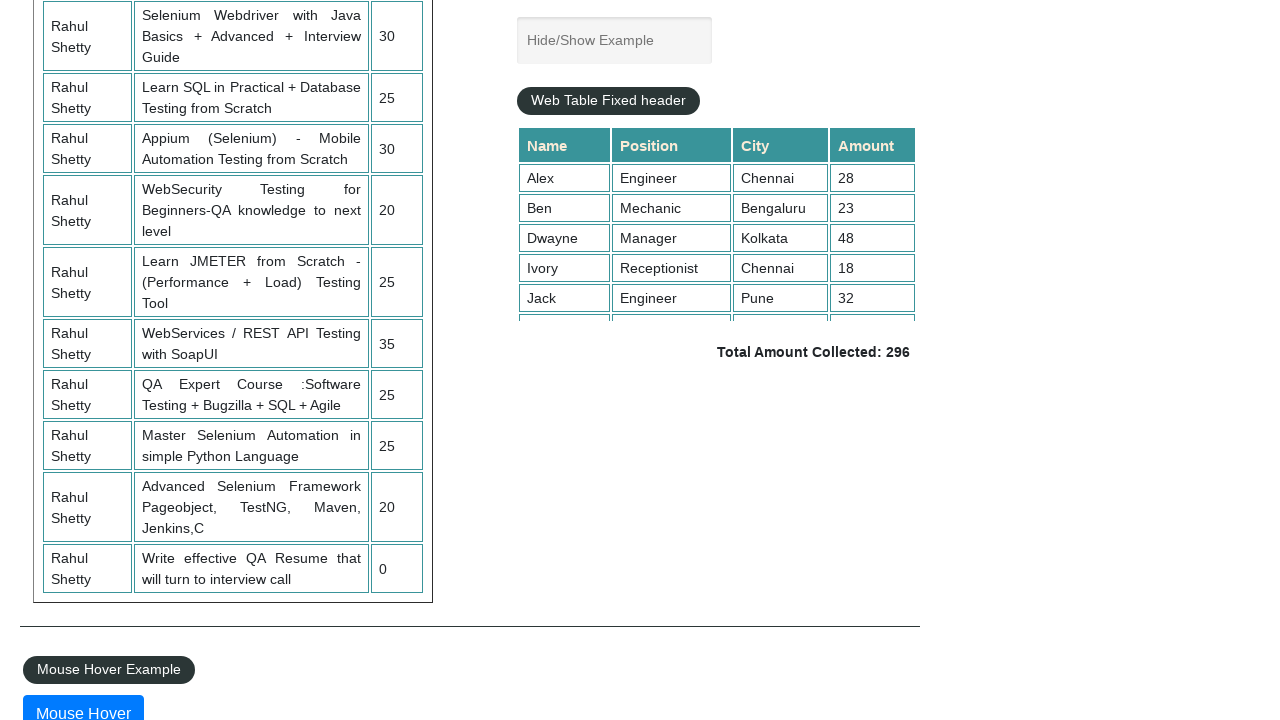

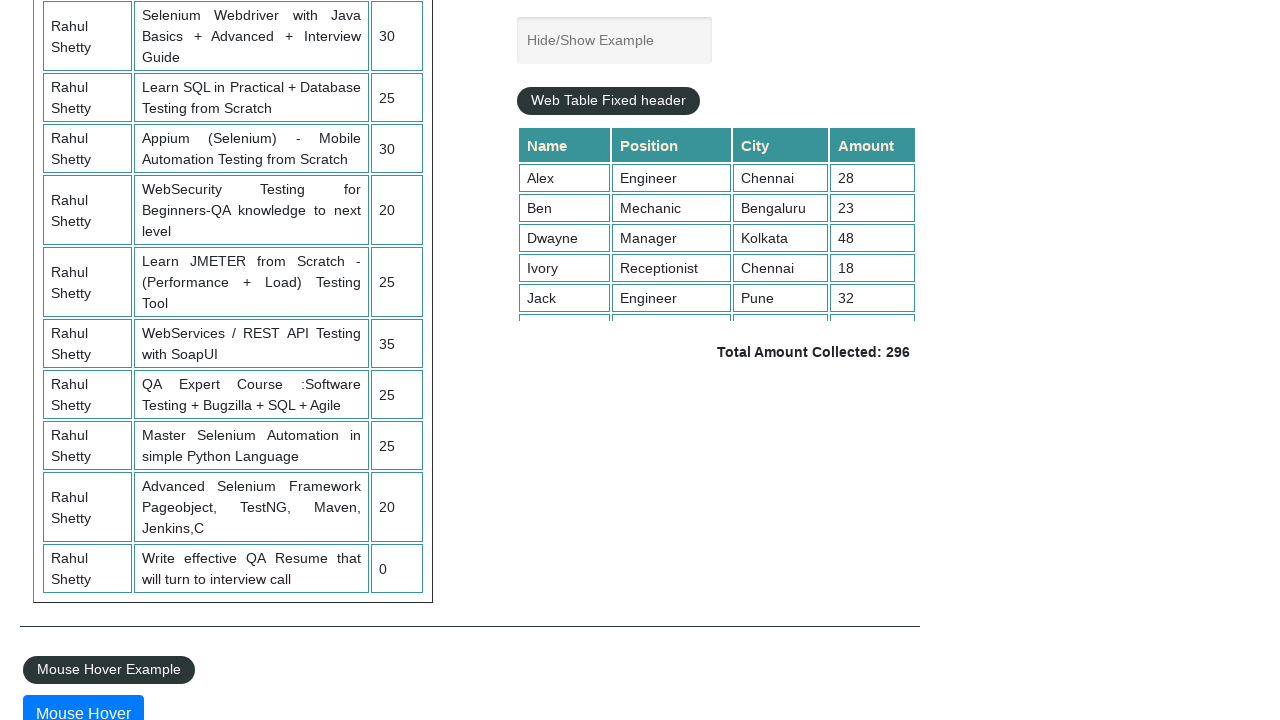